Tests a registration form by filling all required fields in the first block and submitting the form to verify successful registration

Starting URL: http://suninjuly.github.io/registration2.html

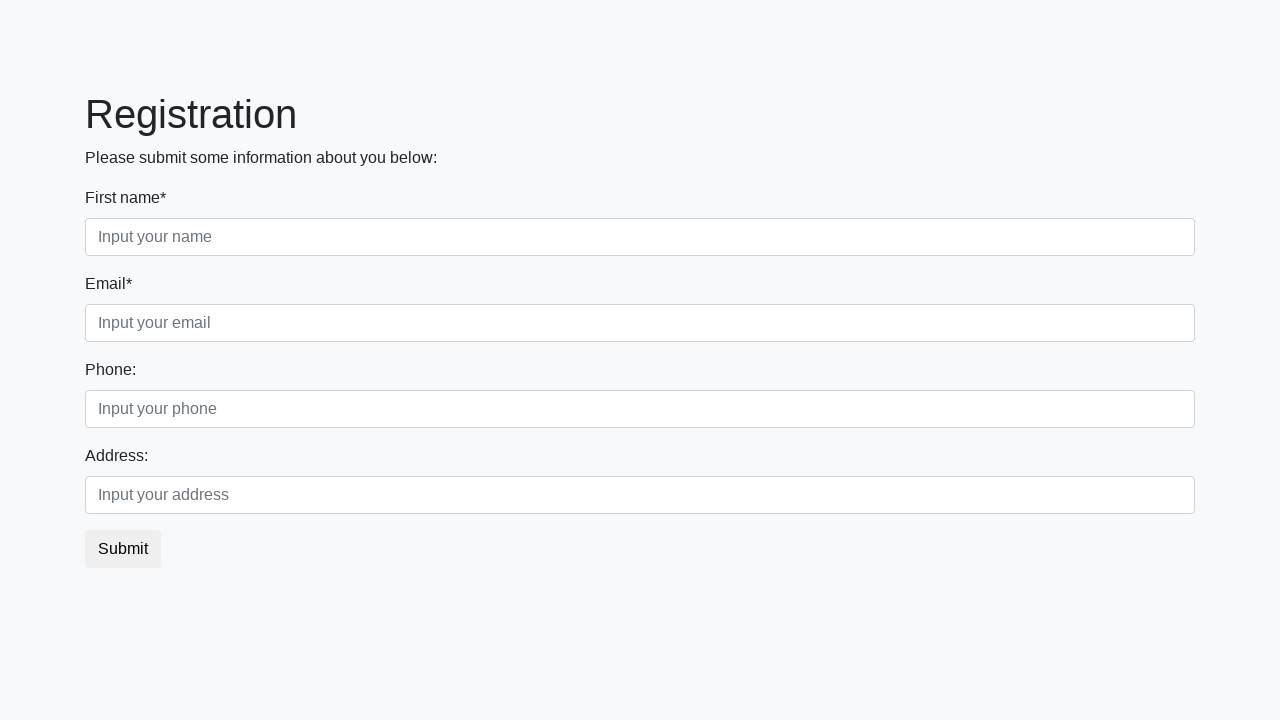

Located all required input fields
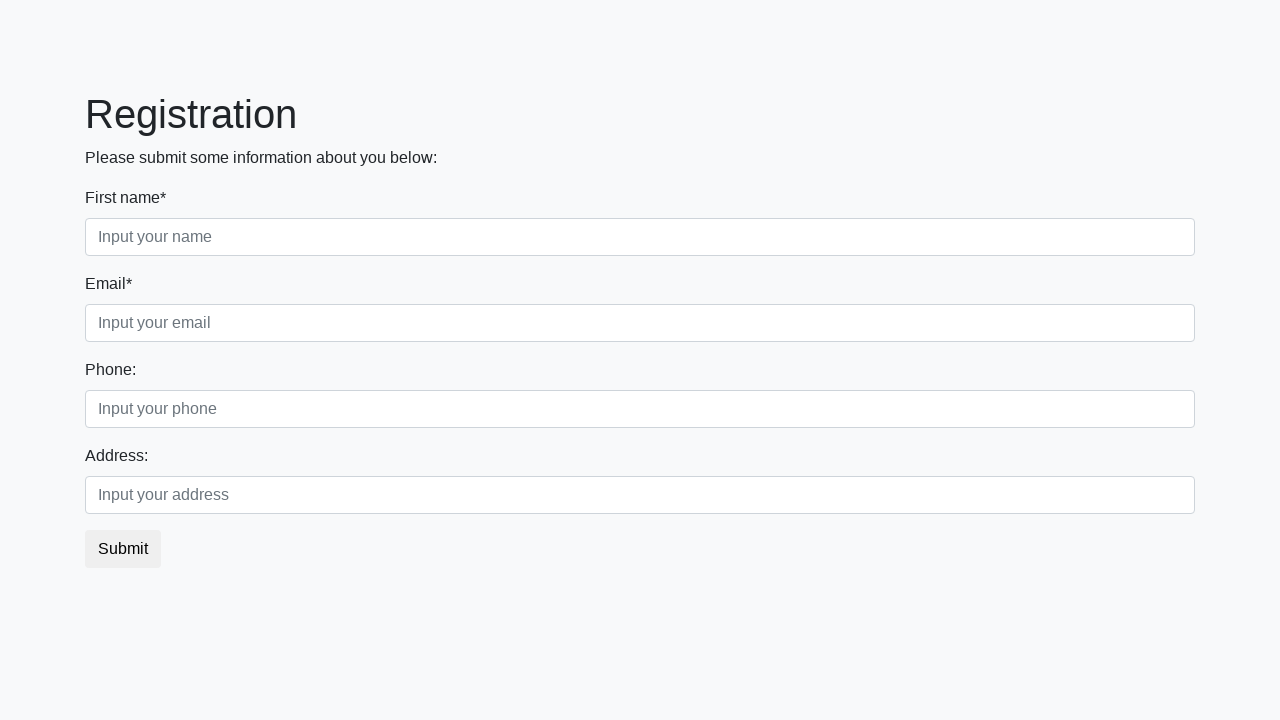

Filled required field 1 with 'Test input text' on //div[@class='first_block']/div[1]/input
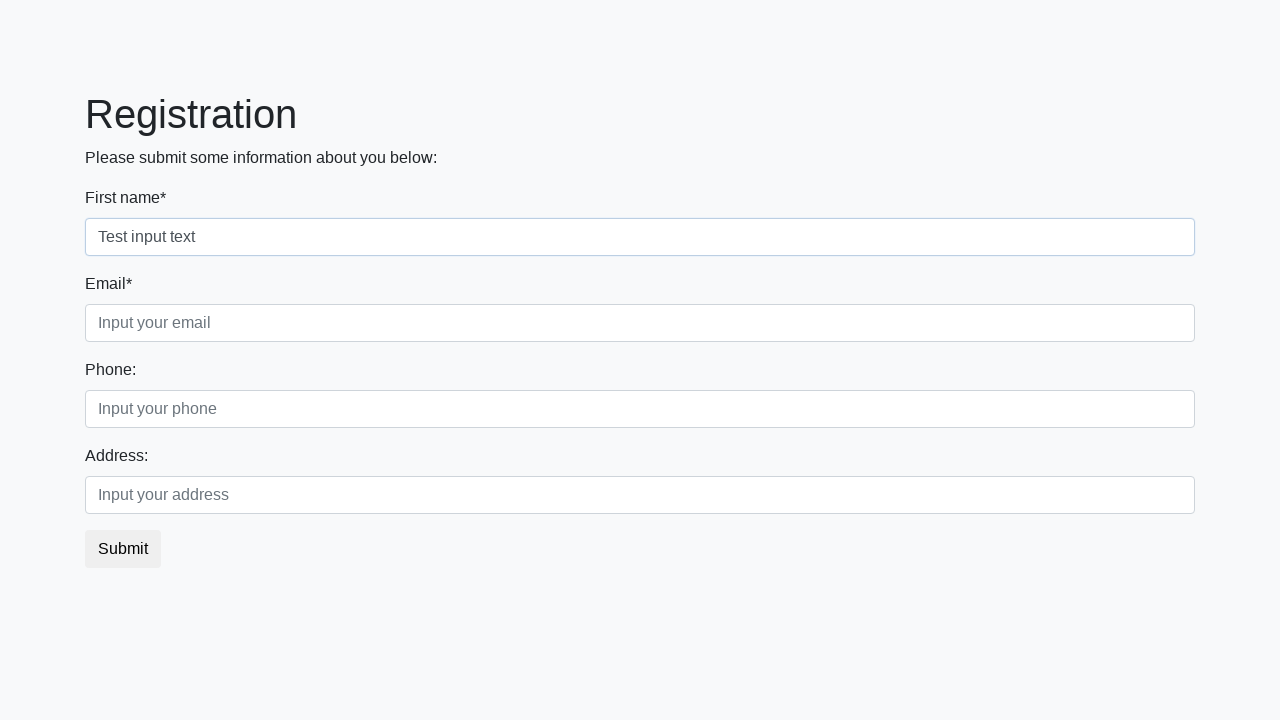

Filled required field 2 with 'Test input text' on //div[@class='first_block']/div[2]/input
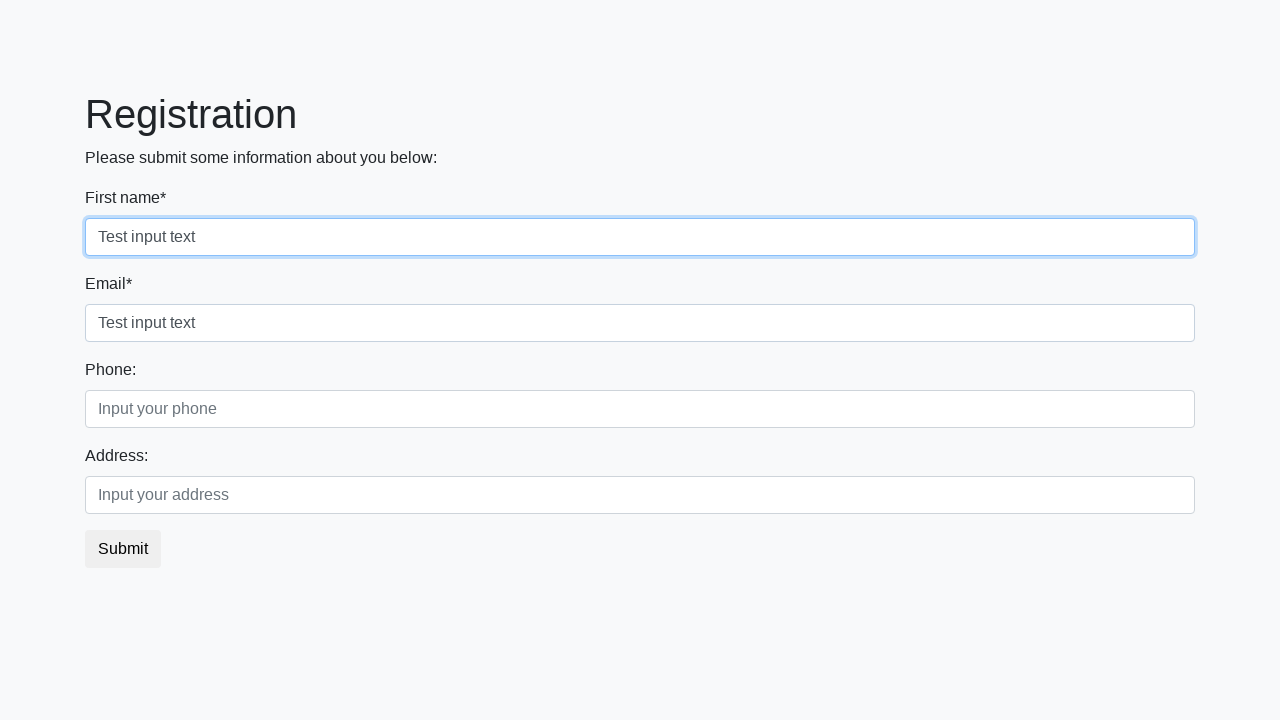

Clicked submit button to register at (123, 549) on button.btn
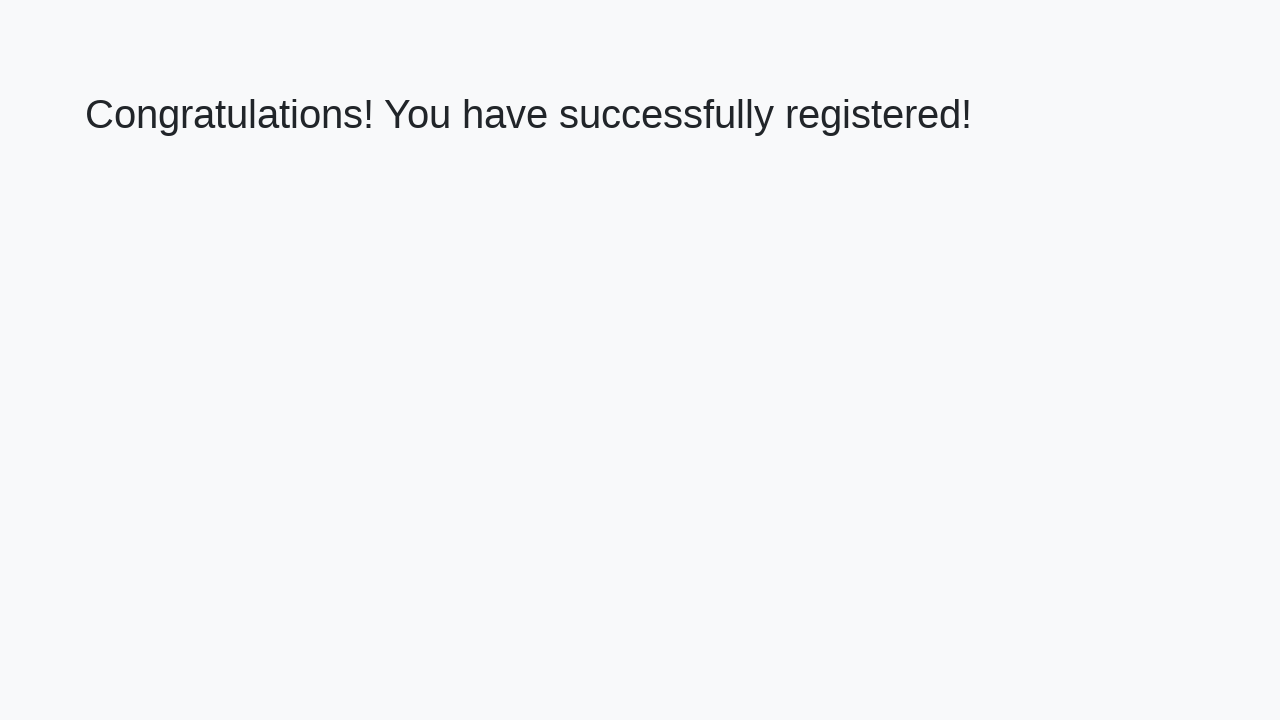

Success message heading loaded
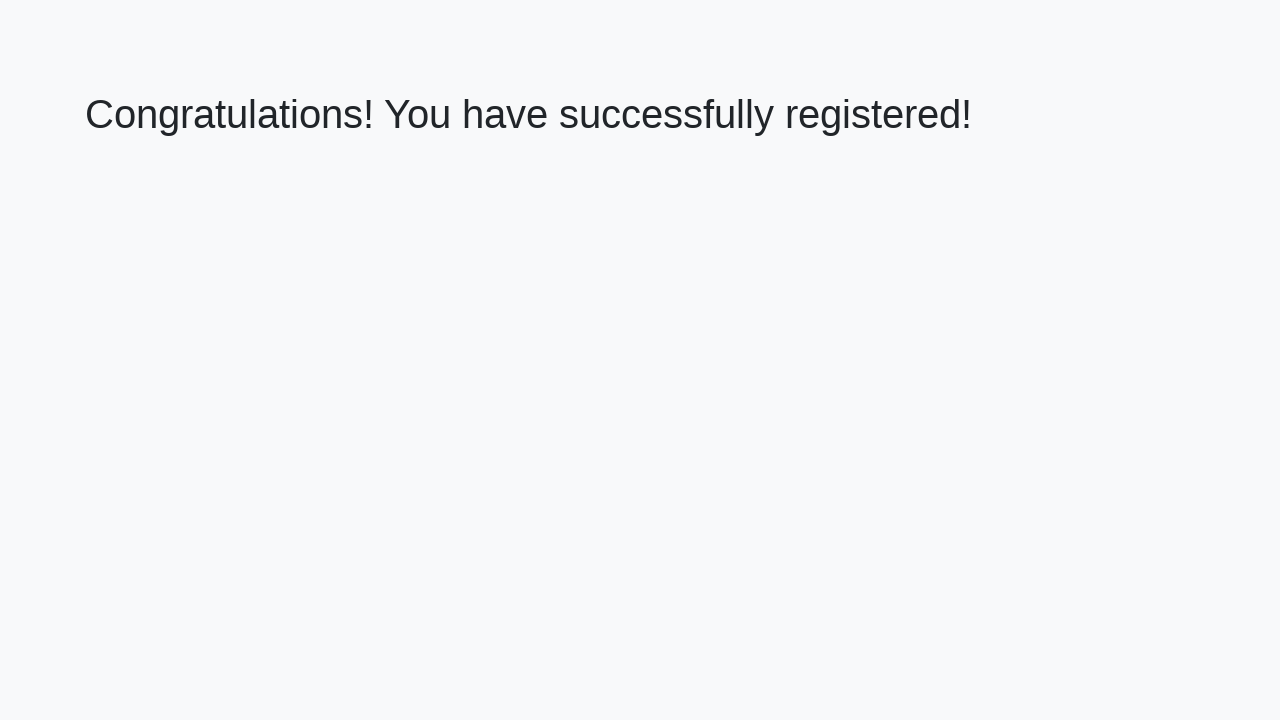

Retrieved success message text: 'Congratulations! You have successfully registered!'
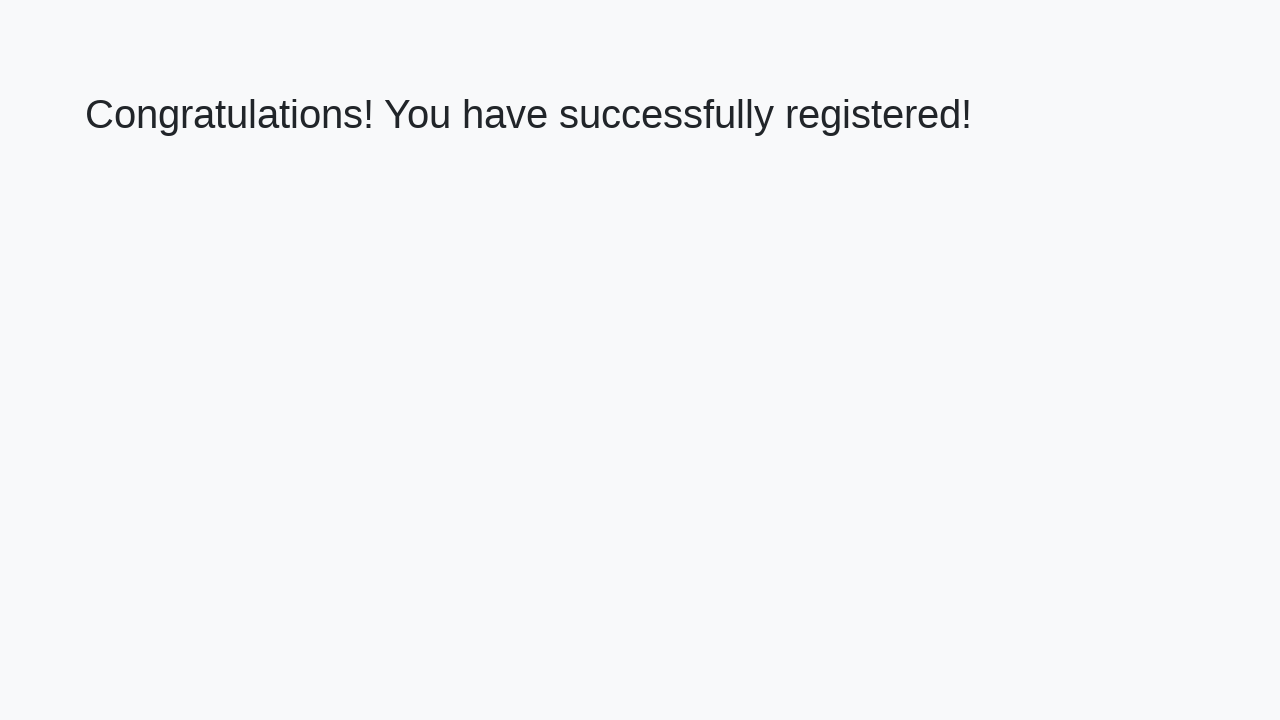

Verified successful registration message
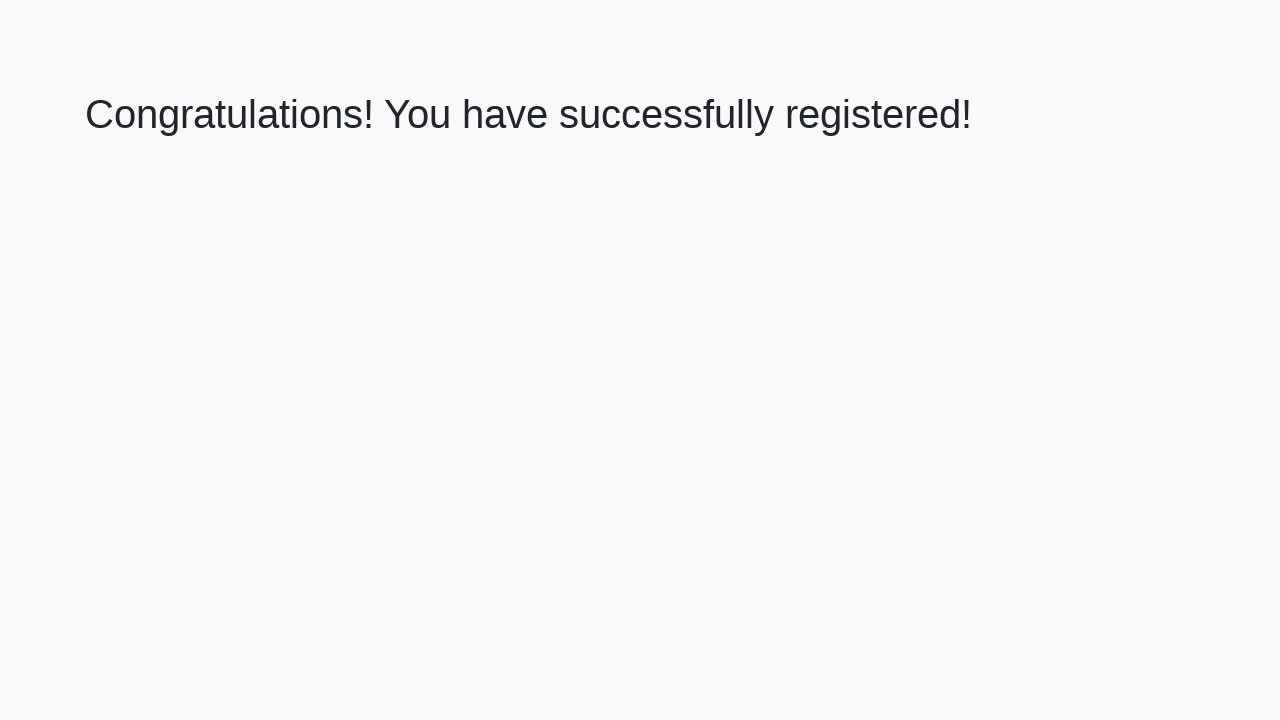

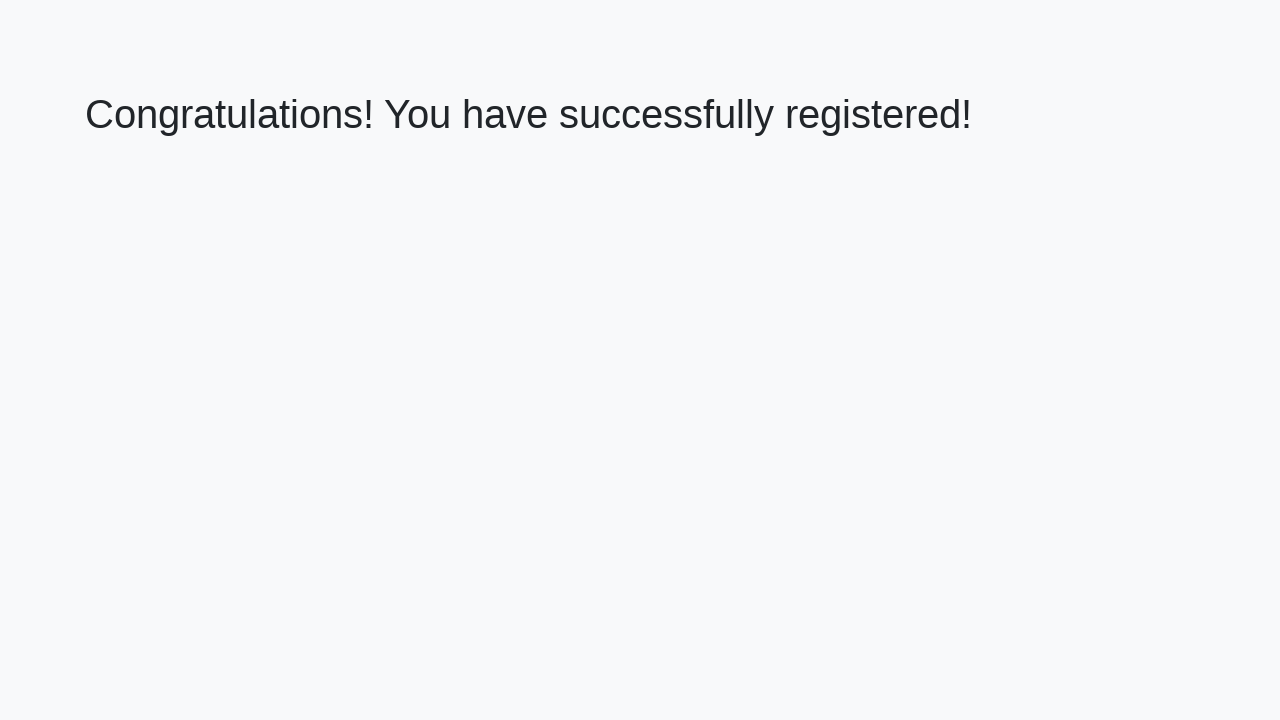